Navigates to checkboxes page, verifies checkbox states, toggles them, and tests browser navigation

Starting URL: https://the-internet.herokuapp.com

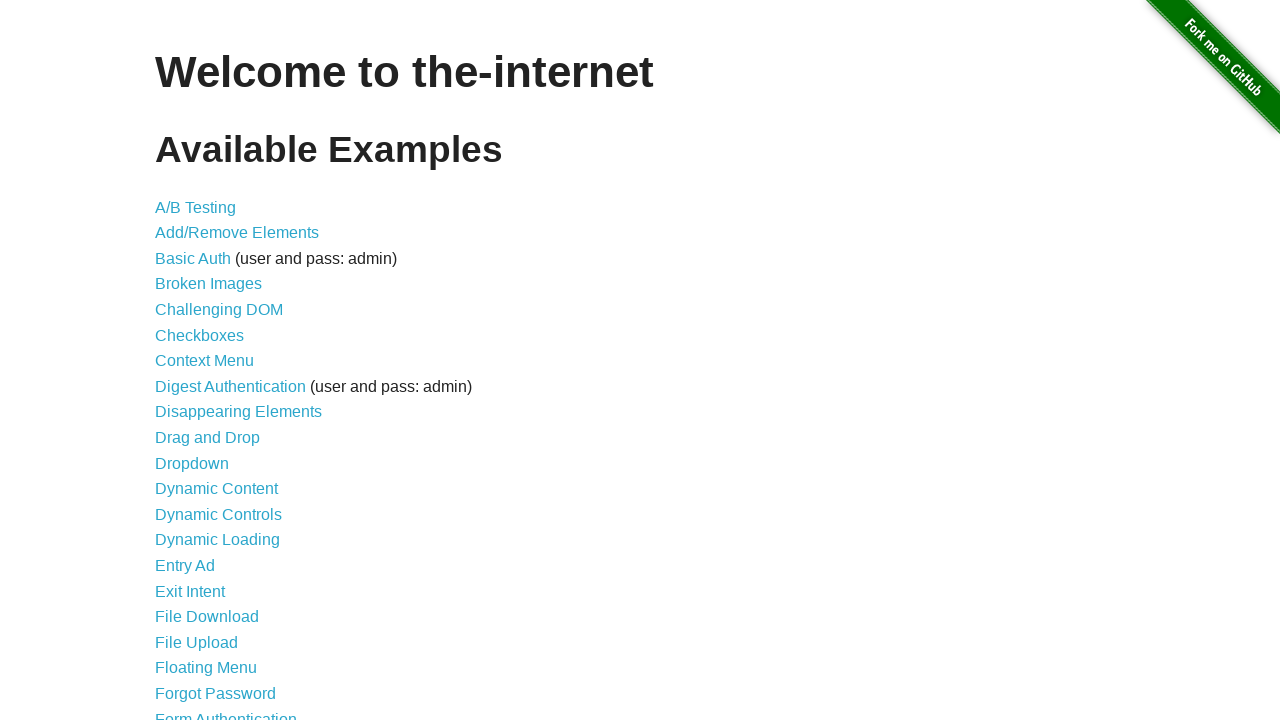

Clicked on Checkboxes link at (200, 335) on text=Checkboxes
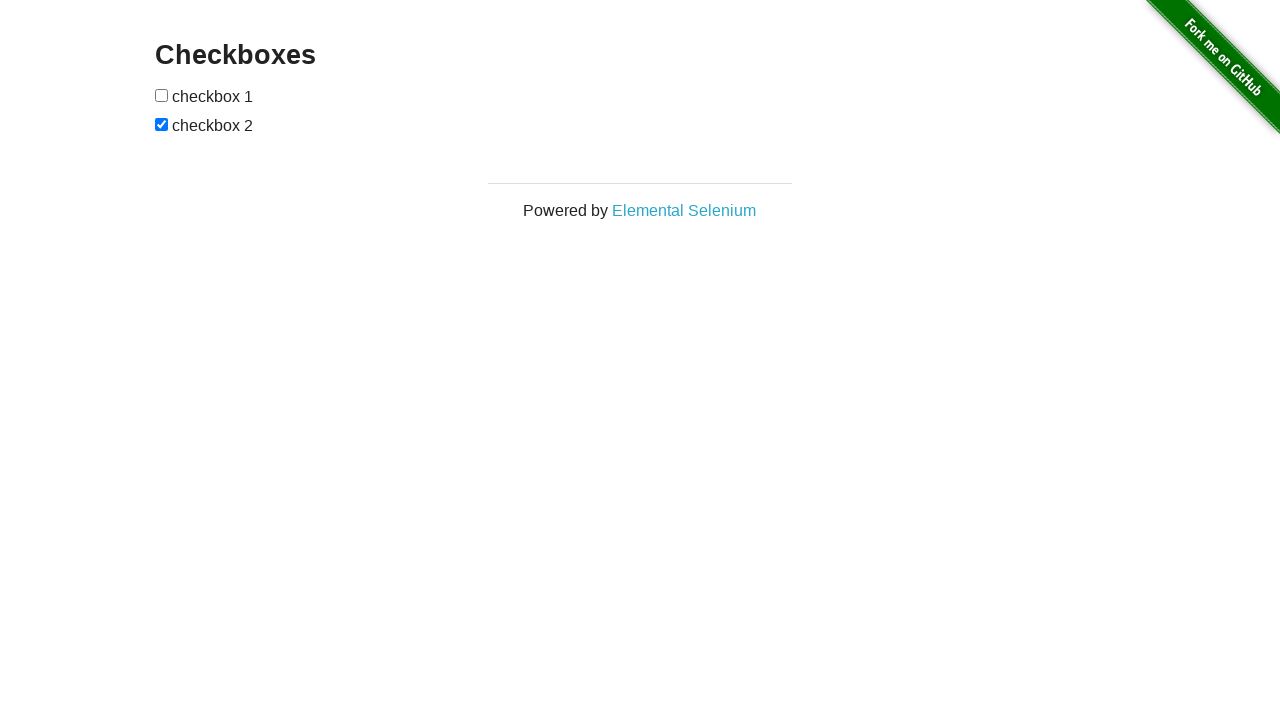

Checkboxes page URL loaded
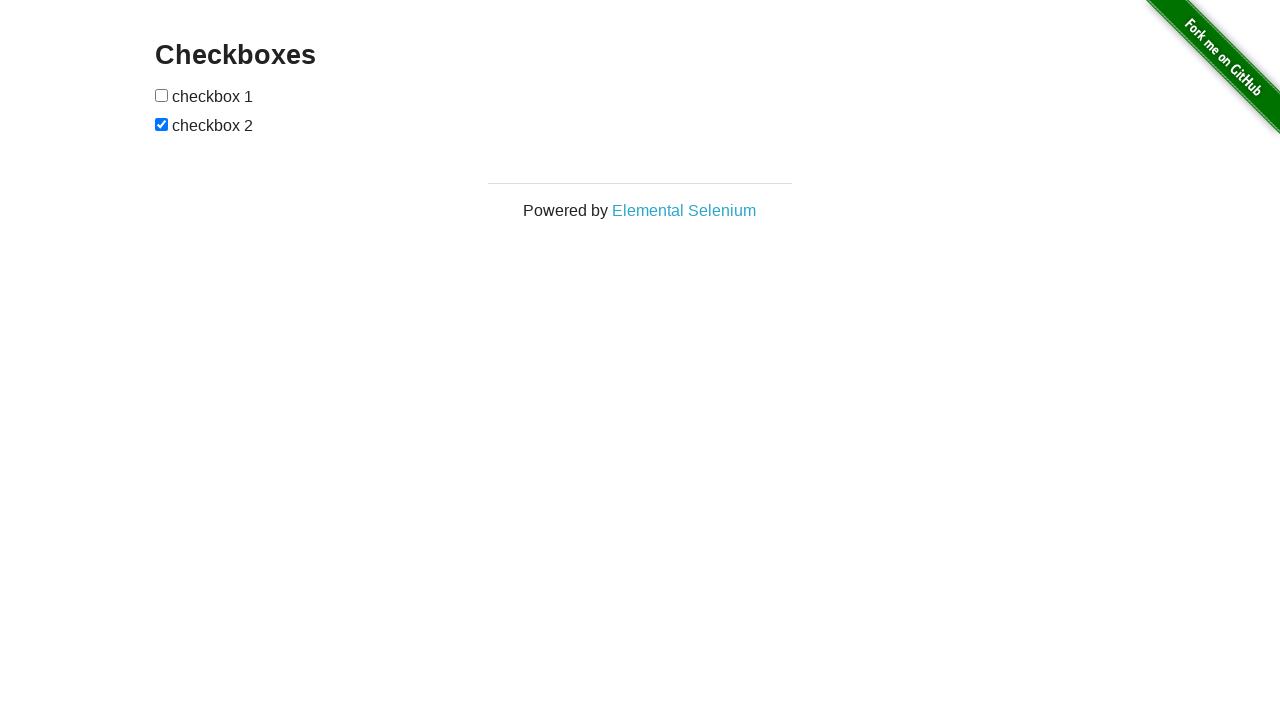

Checkboxes page header appeared
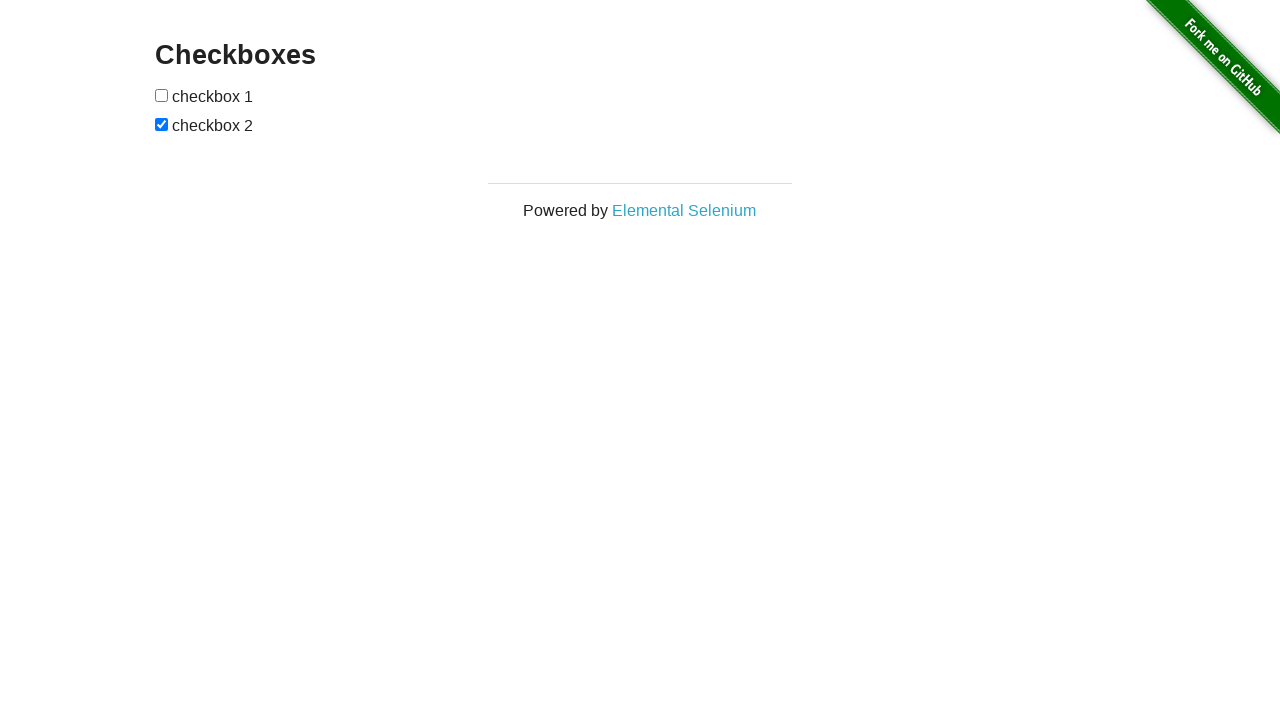

Located all checkbox elements
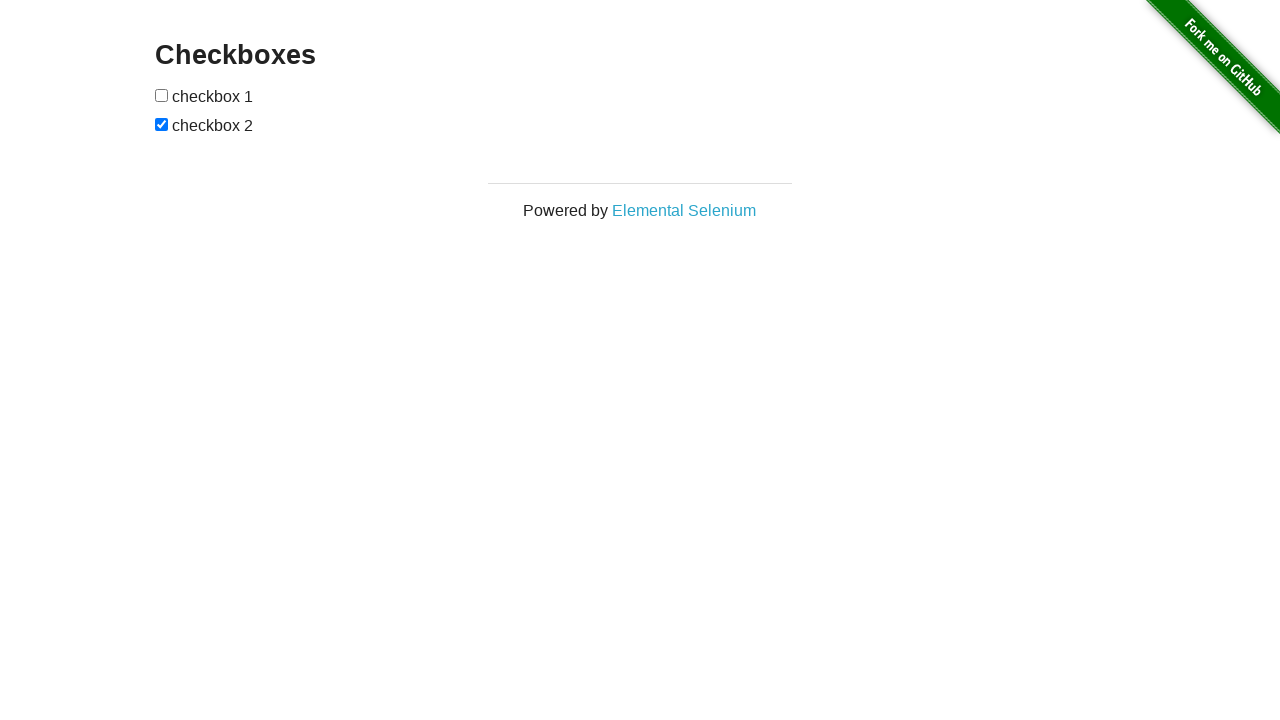

Verified 2 checkboxes present on page
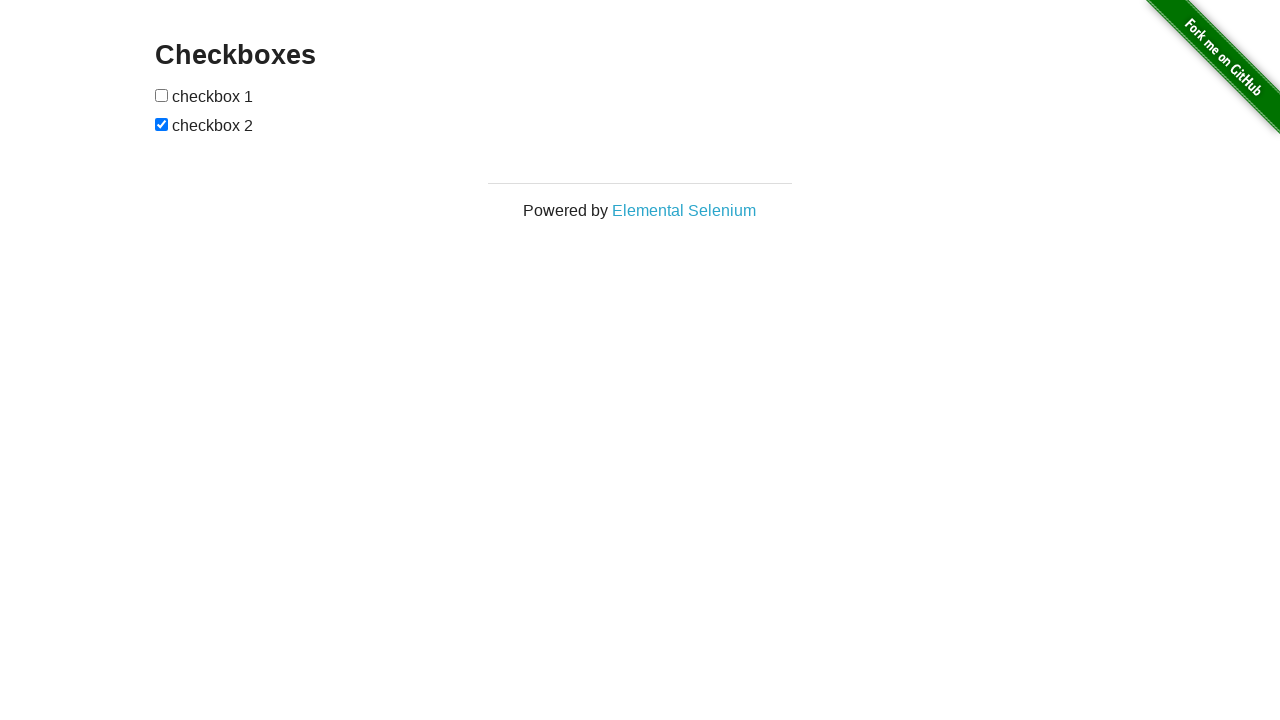

Verified first checkbox is unchecked
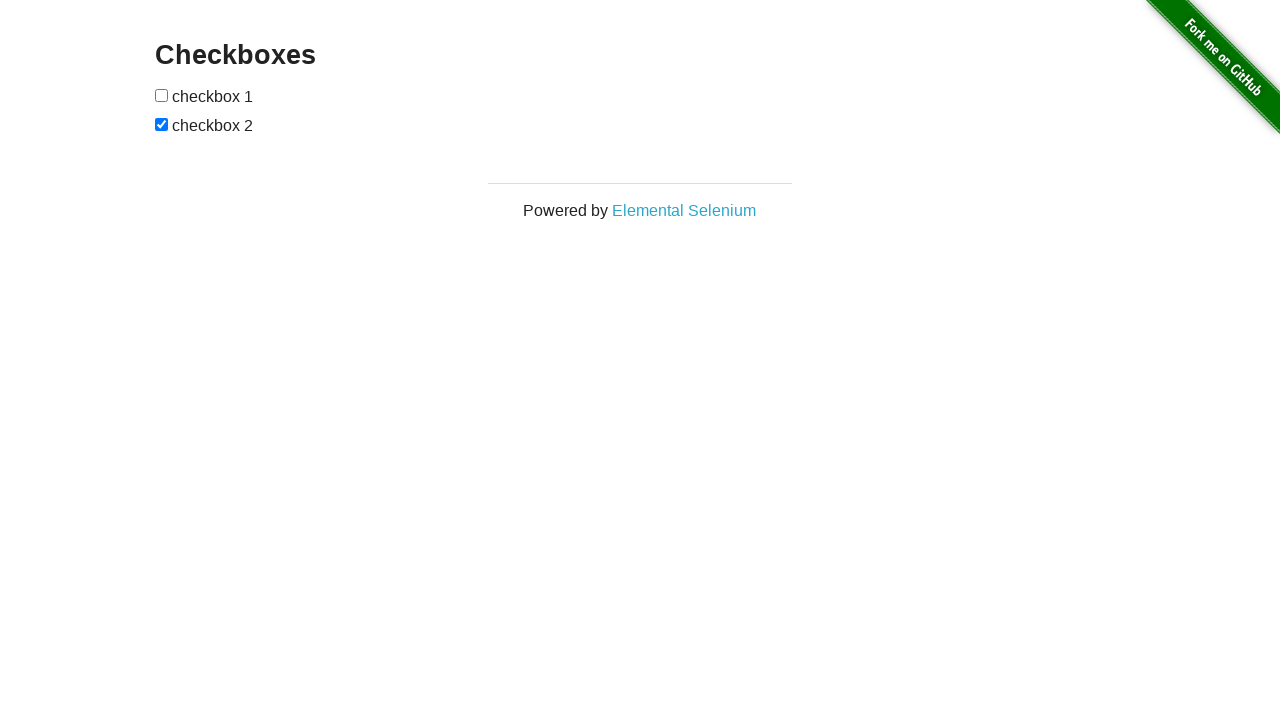

Verified second checkbox is checked
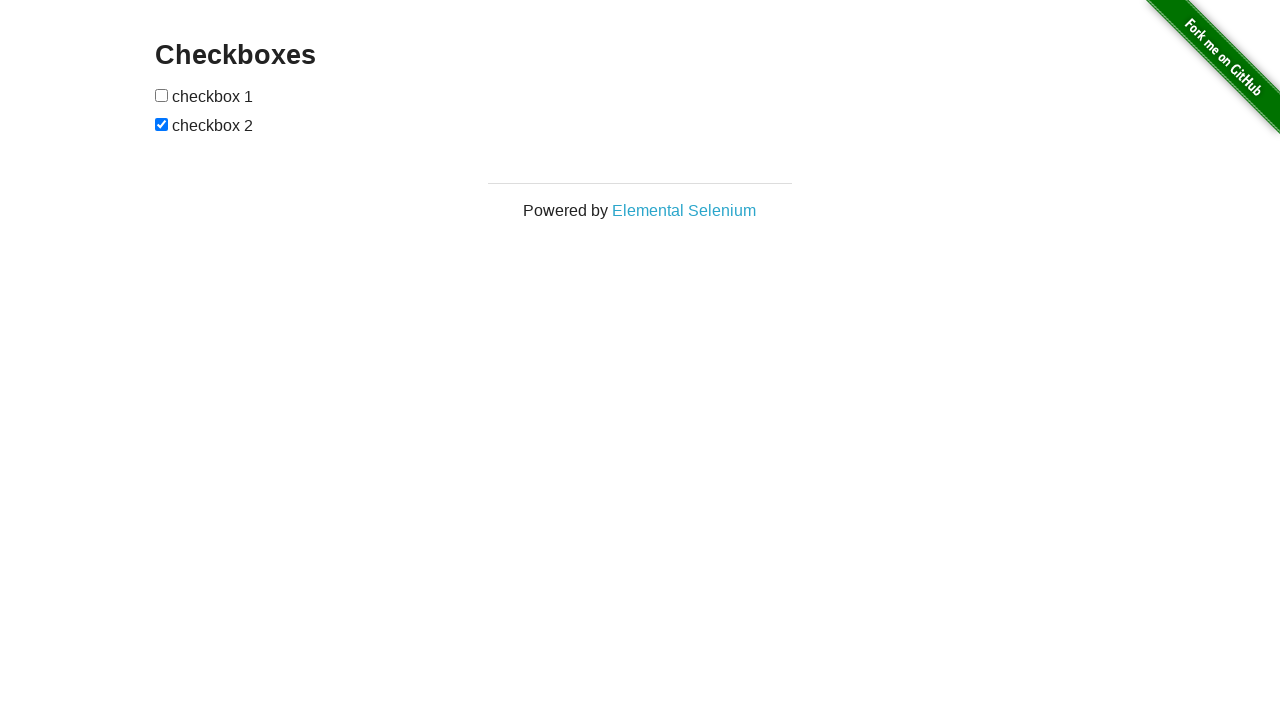

Clicked first checkbox to toggle it at (162, 95) on input[type='checkbox'] >> nth=0
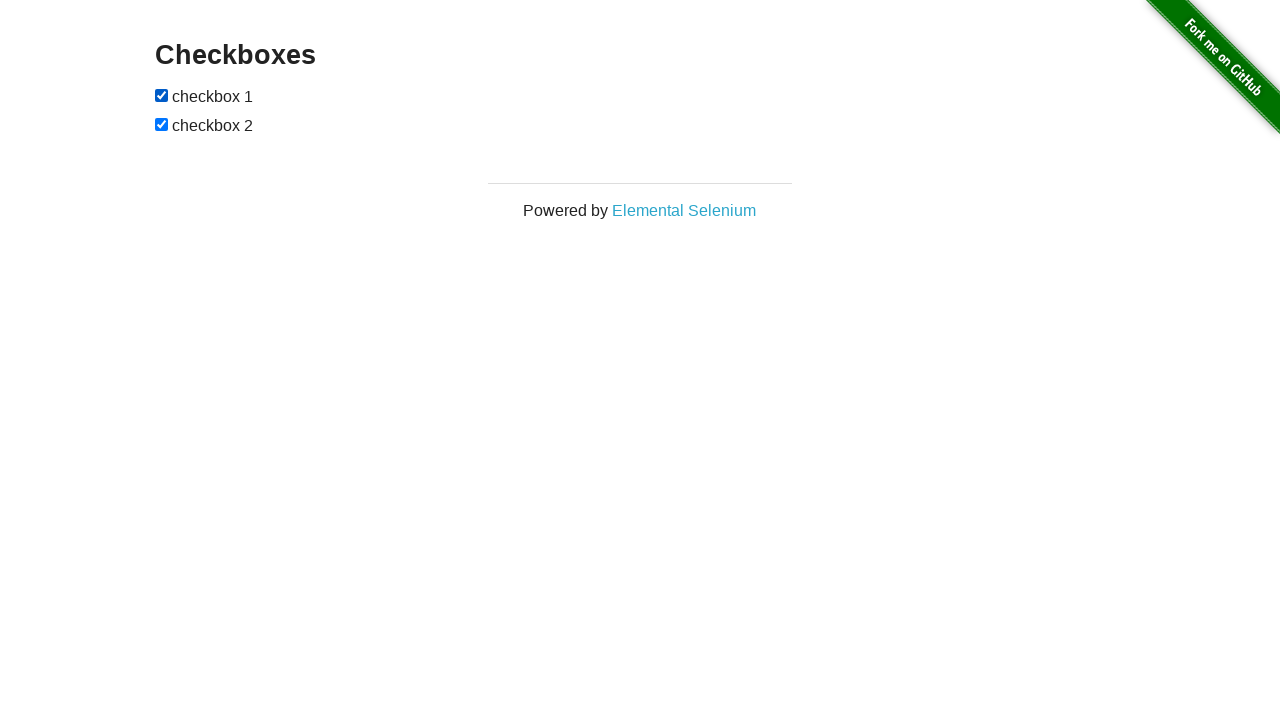

Verified first checkbox is now checked
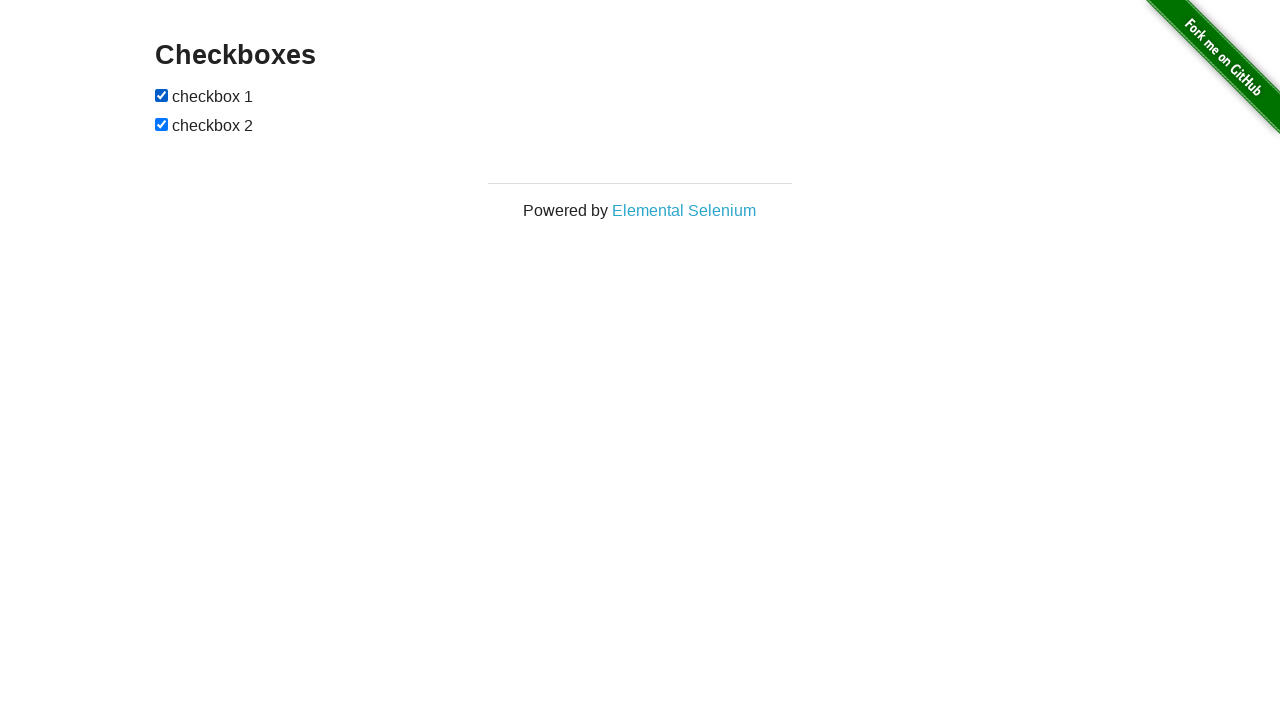

Clicked second checkbox to toggle it at (162, 124) on input[type='checkbox'] >> nth=1
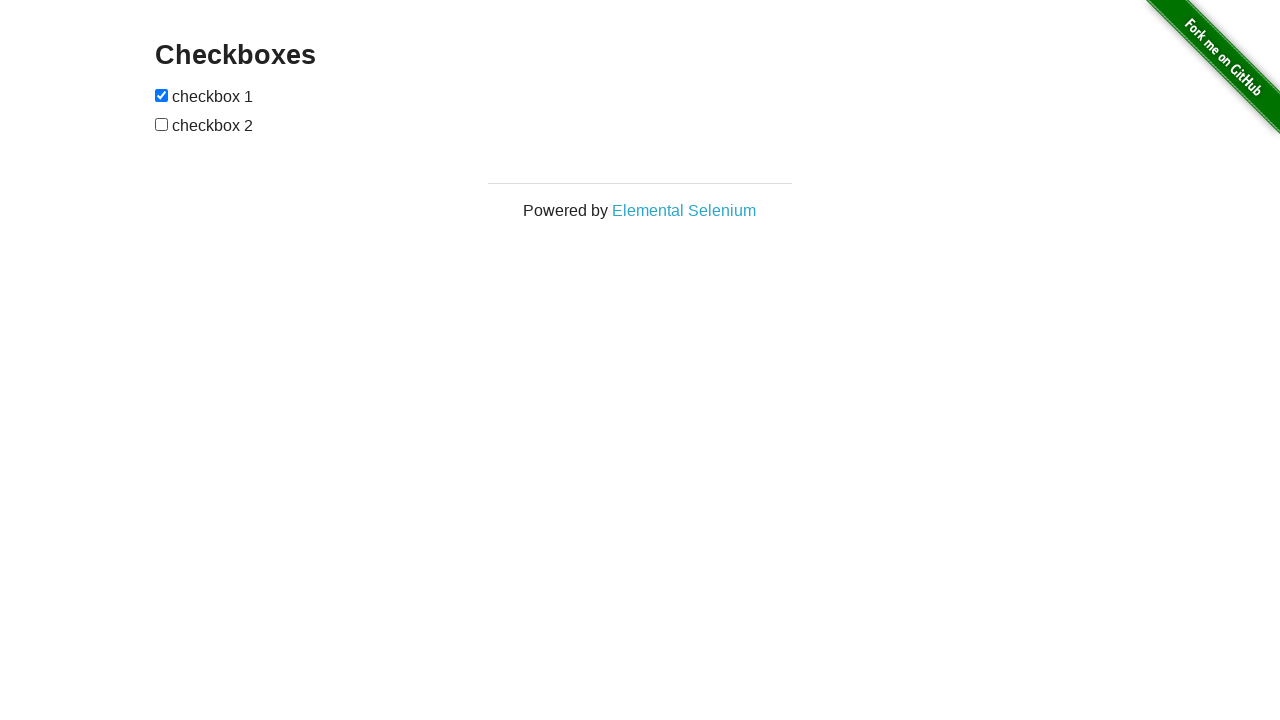

Verified second checkbox is now unchecked
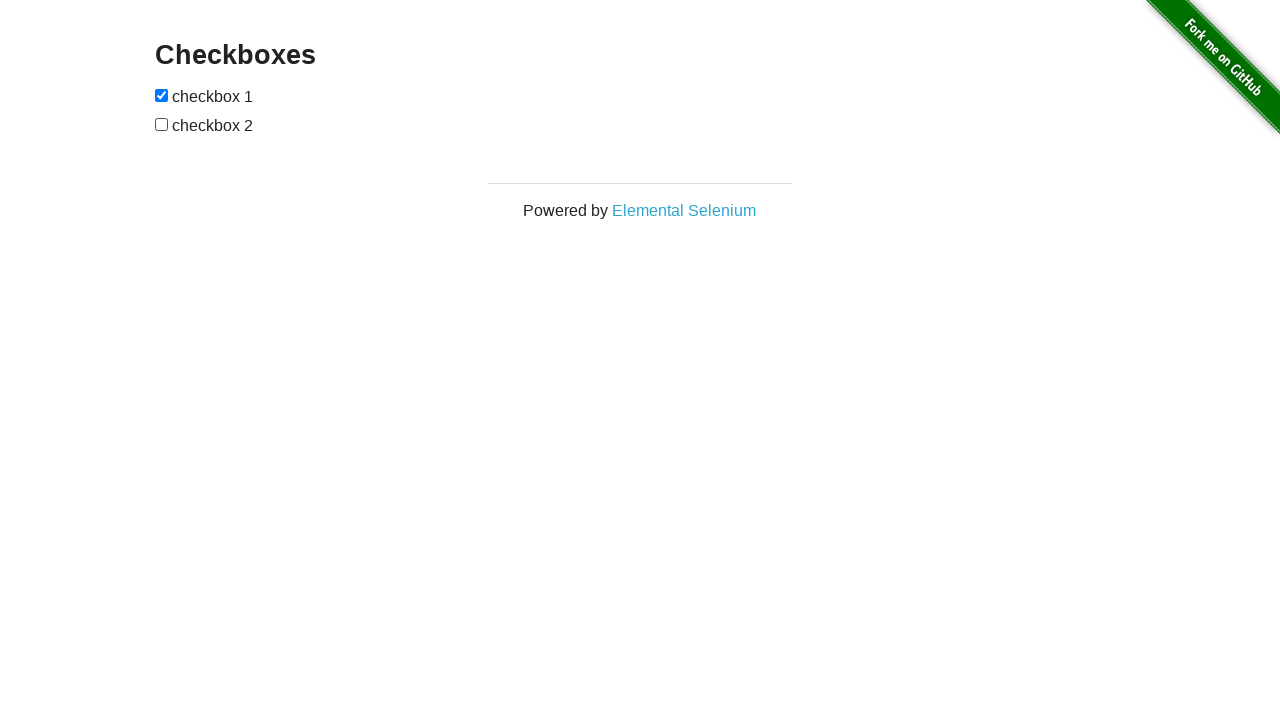

Navigated back to previous page
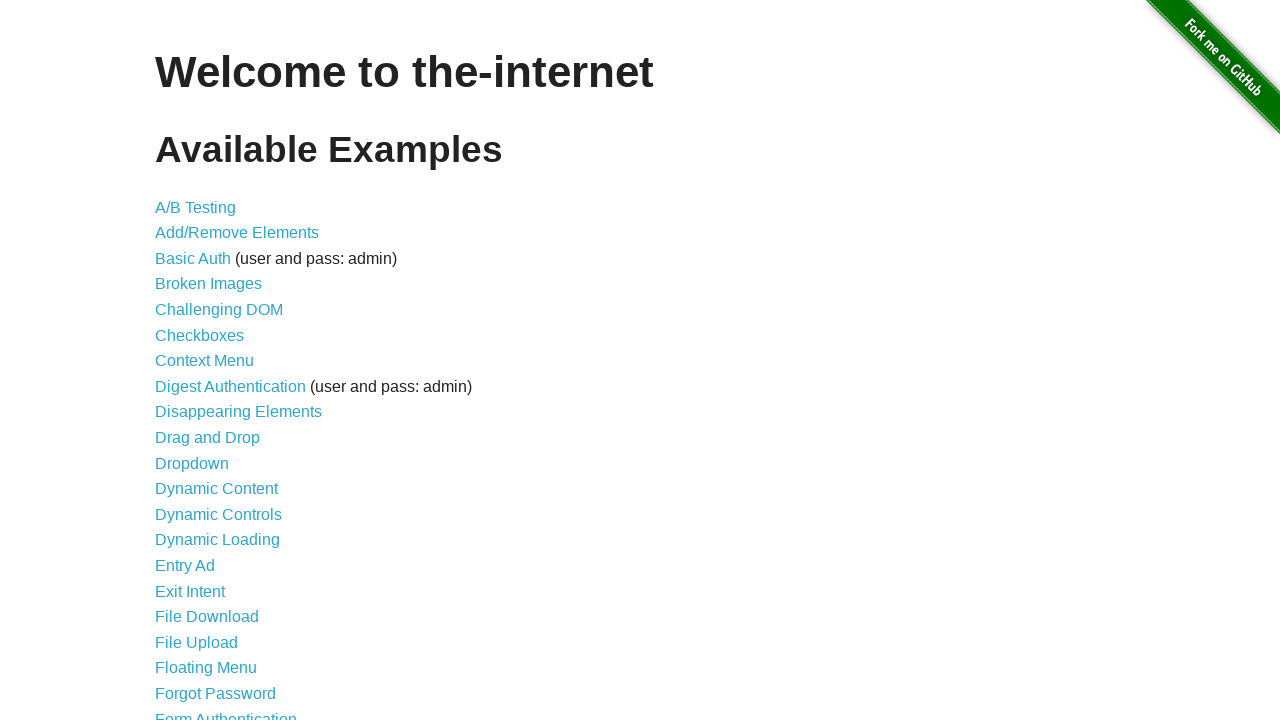

Navigated forward to checkboxes page
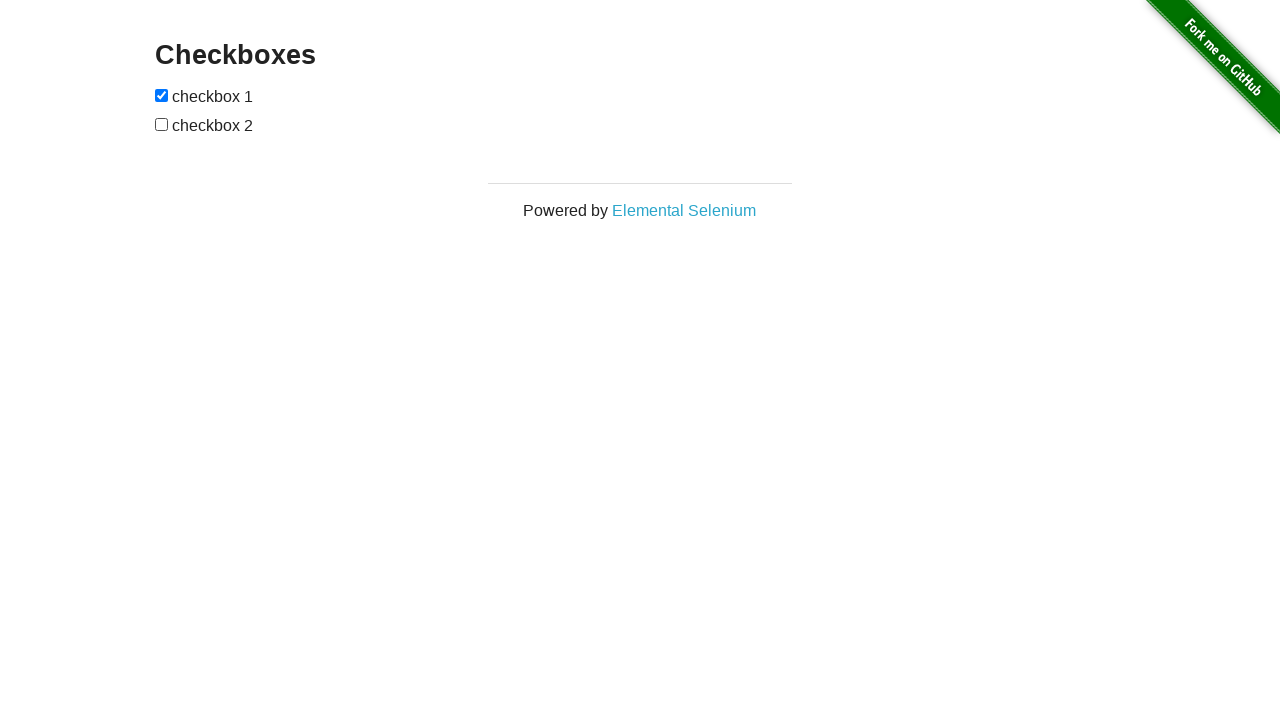

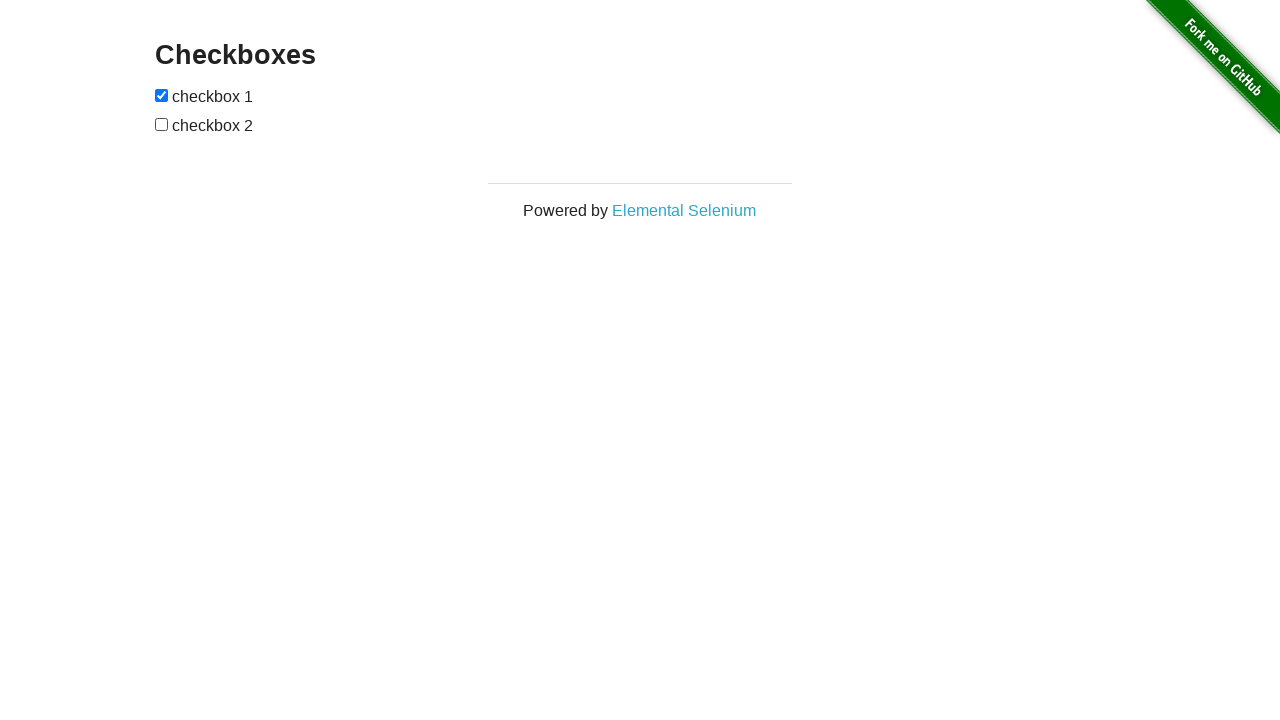